Navigates to YouTube homepage and waits for the page to fully load, verifying the page is accessible

Starting URL: https://www.youtube.com

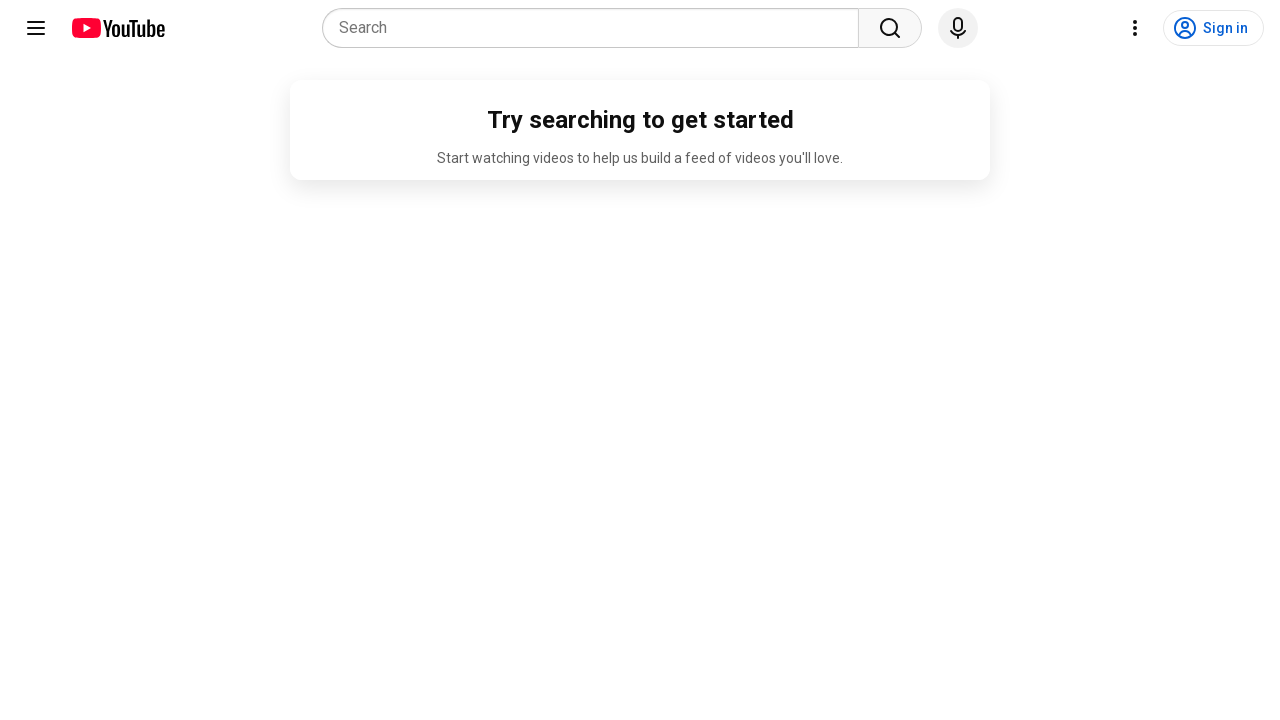

Navigated to YouTube homepage
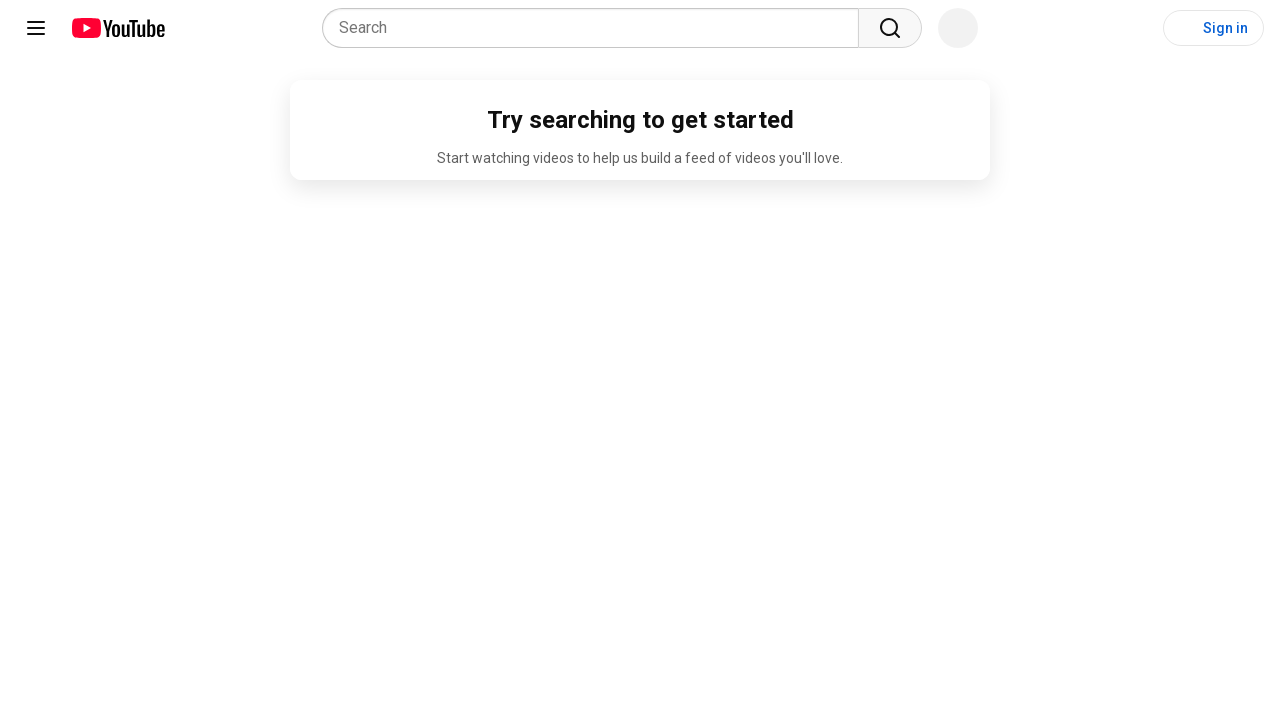

Waited for page network idle state
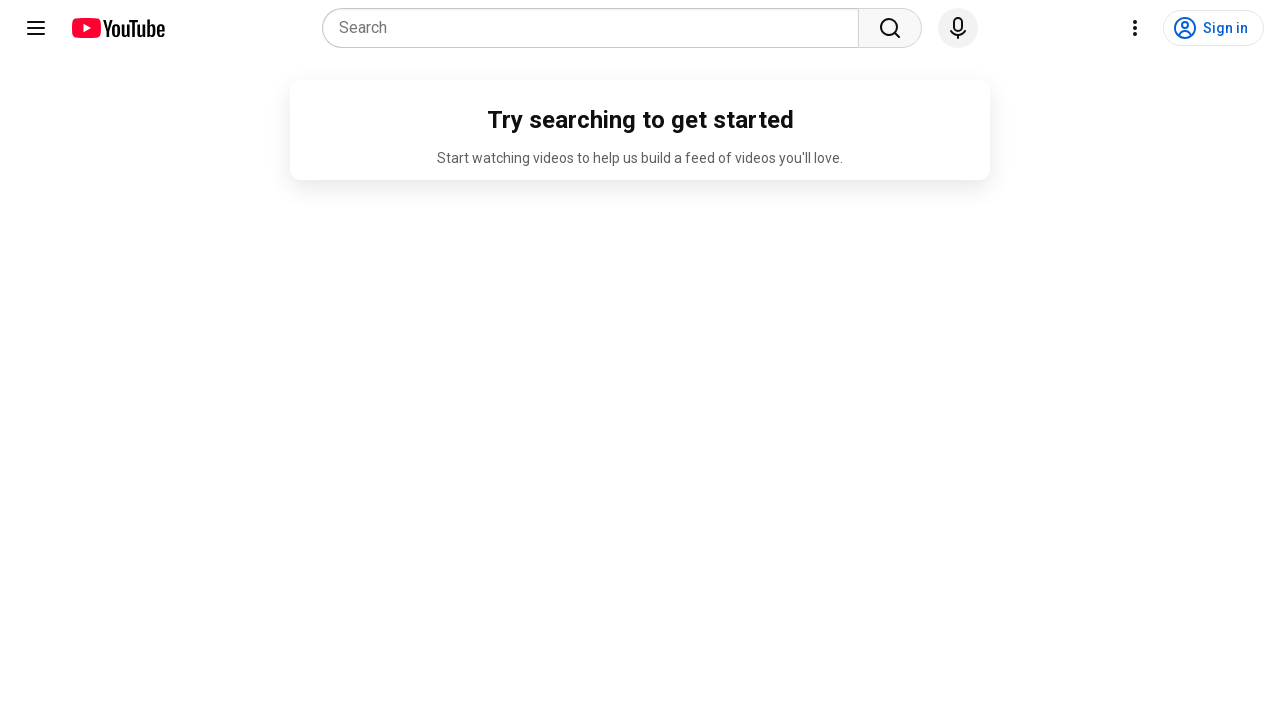

Waited 2 seconds for main content to render
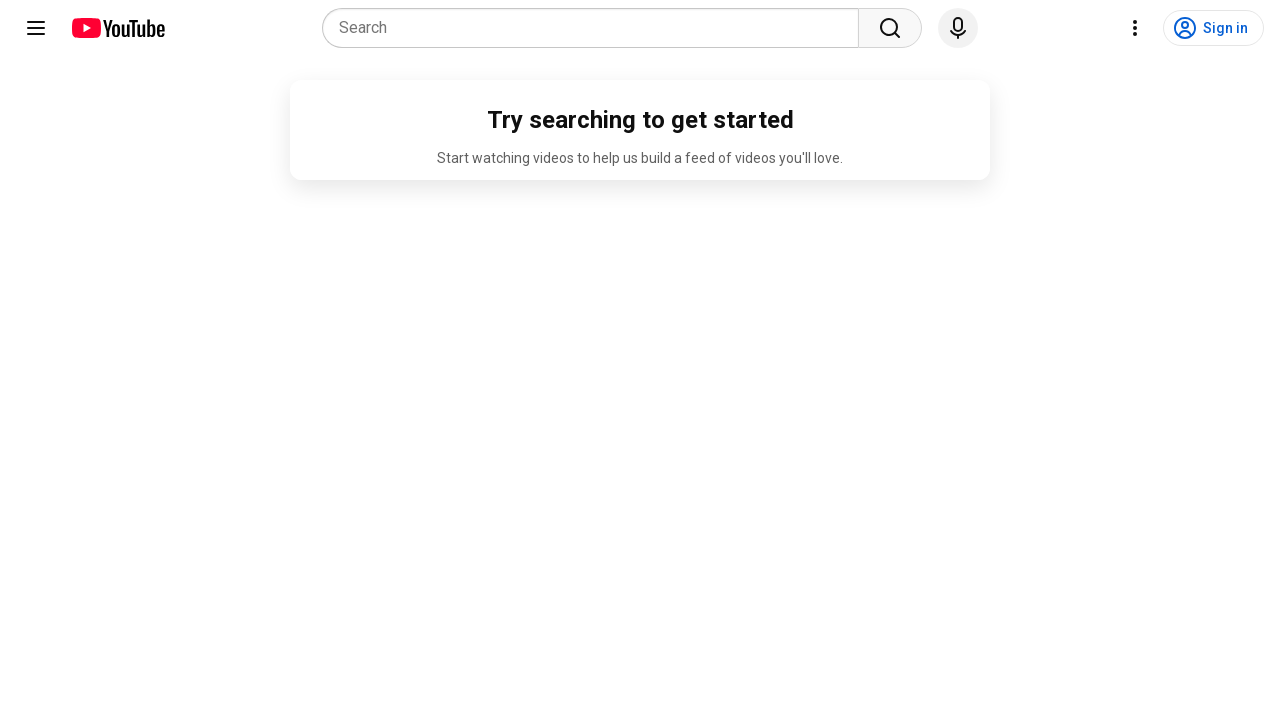

Retrieved page title: YouTube
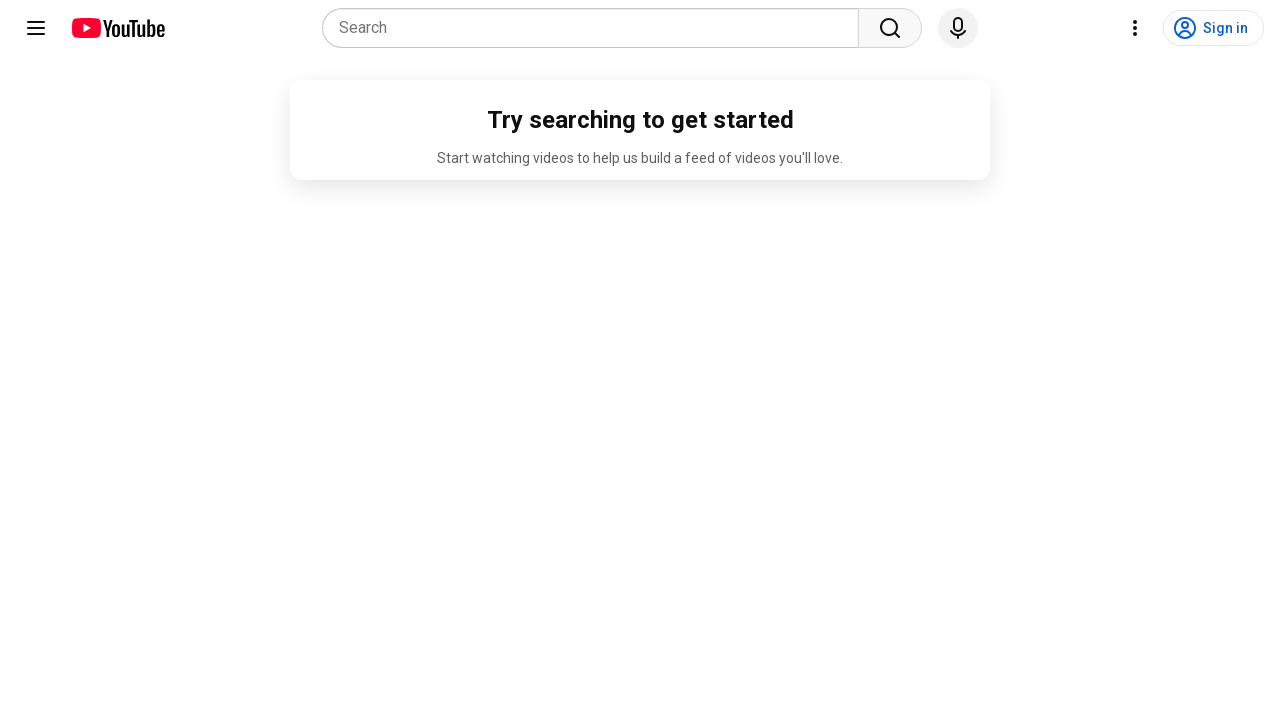

Page accessibility verified - YouTube homepage is fully loaded
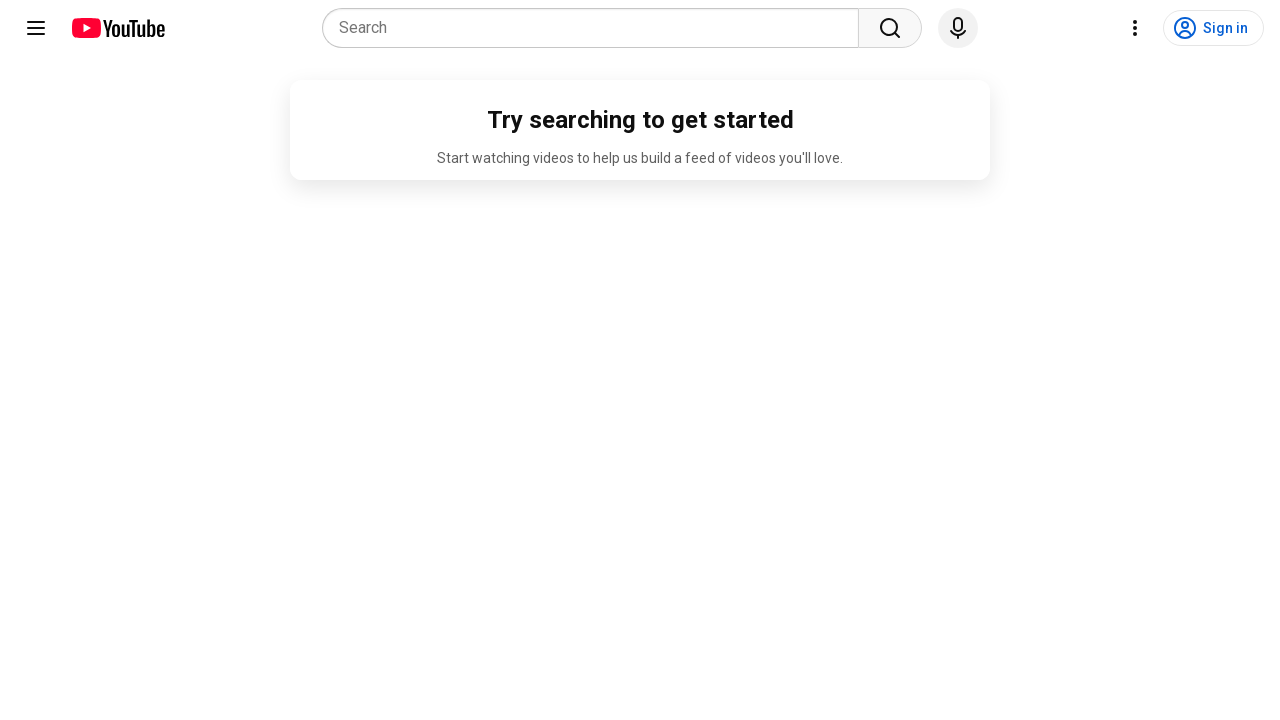

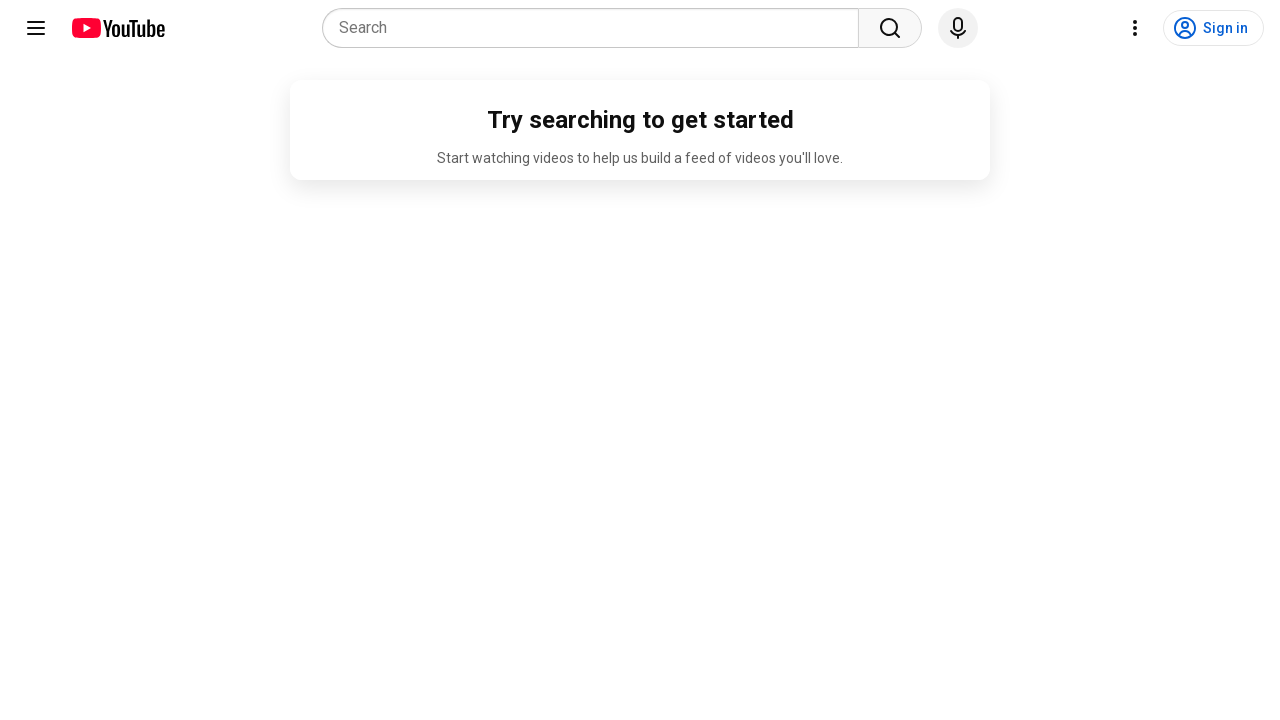